Tests the Add/Remove Elements functionality by navigating to the page, clicking Add Element to create a new button, verifying it appears, then clicking Delete to remove it and verifying it's gone.

Starting URL: https://the-internet.herokuapp.com/

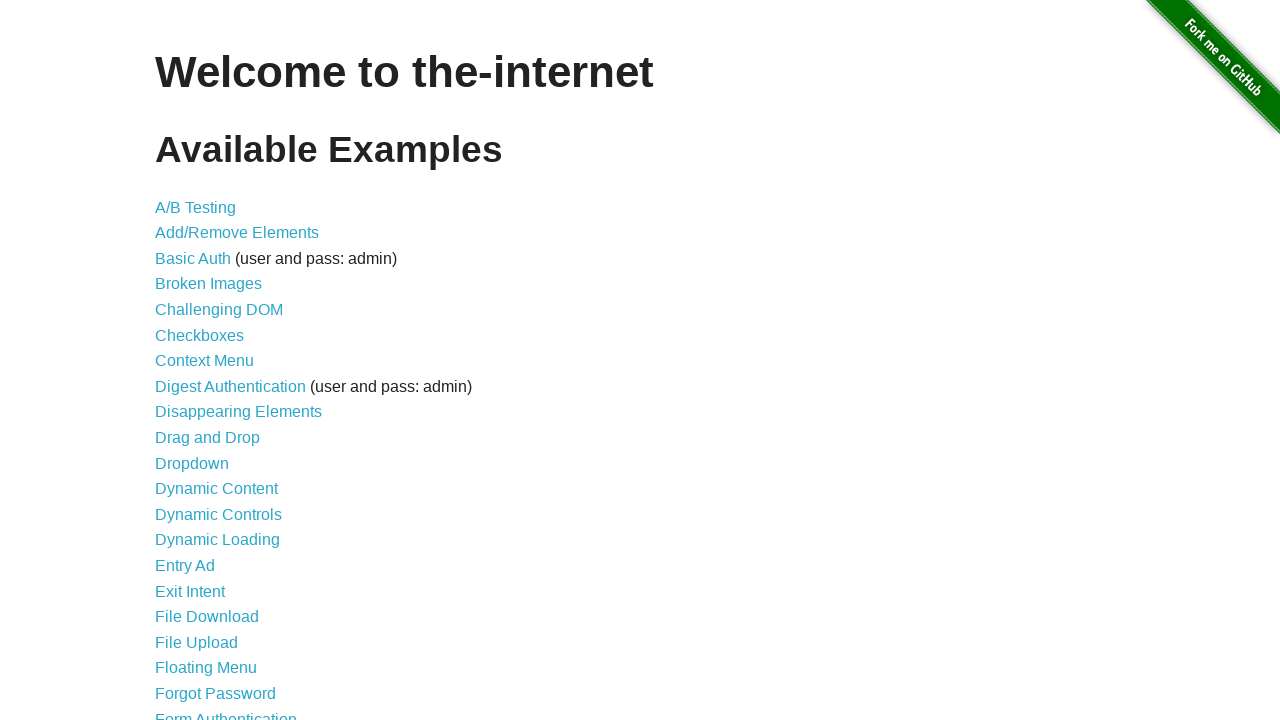

Clicked on Add/Remove Elements link at (237, 233) on text=Add/Remove Elements
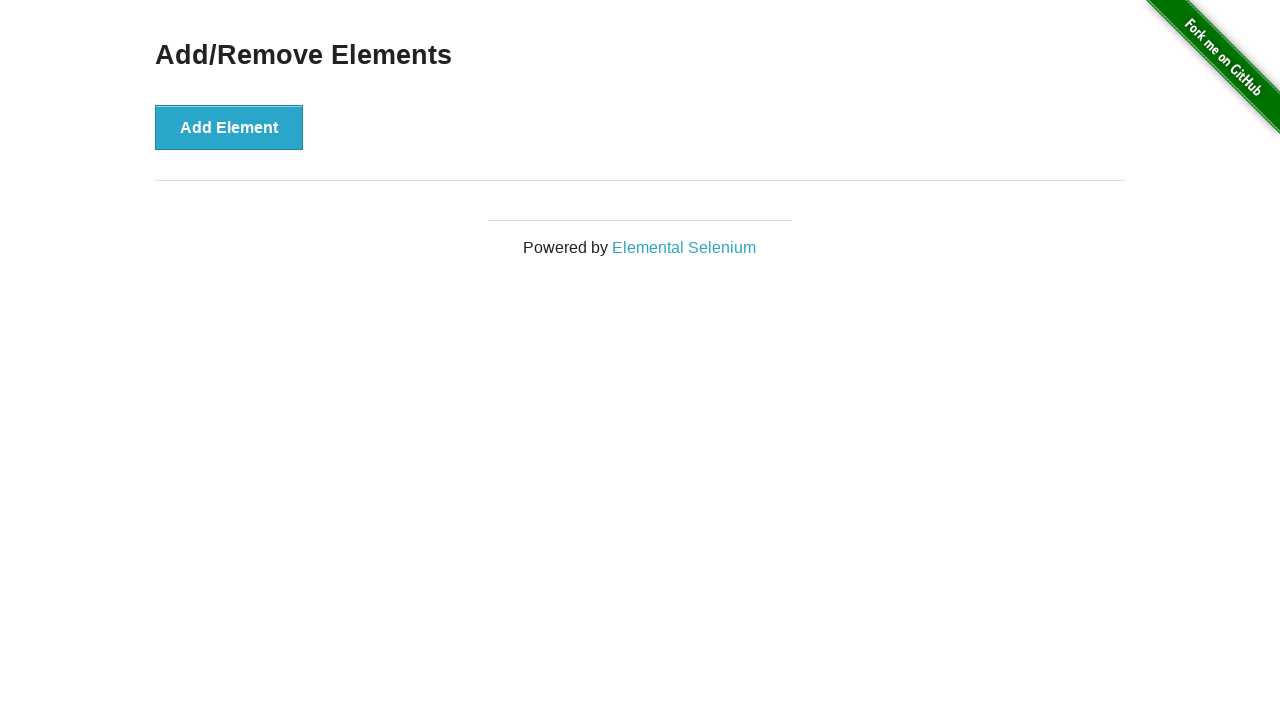

Clicked the Add Element button to create a new element at (229, 127) on button:has-text('Add Element')
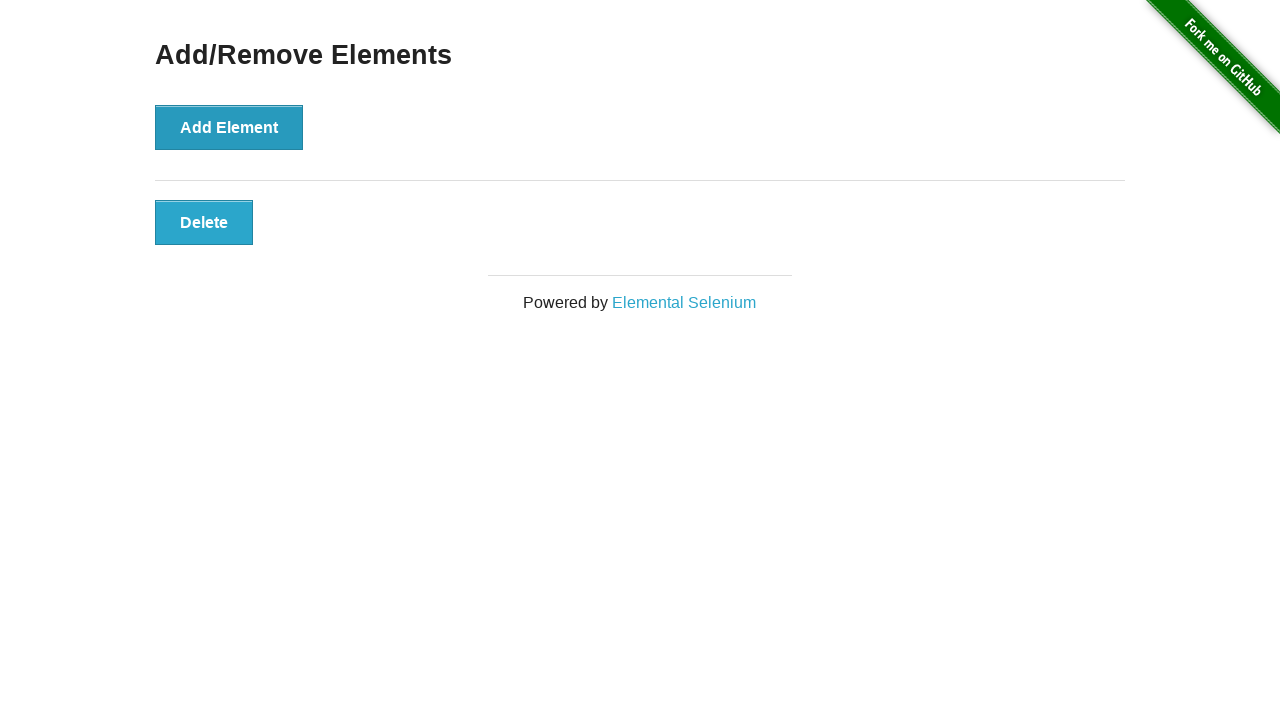

Verified that Delete button appeared, confirming element was added
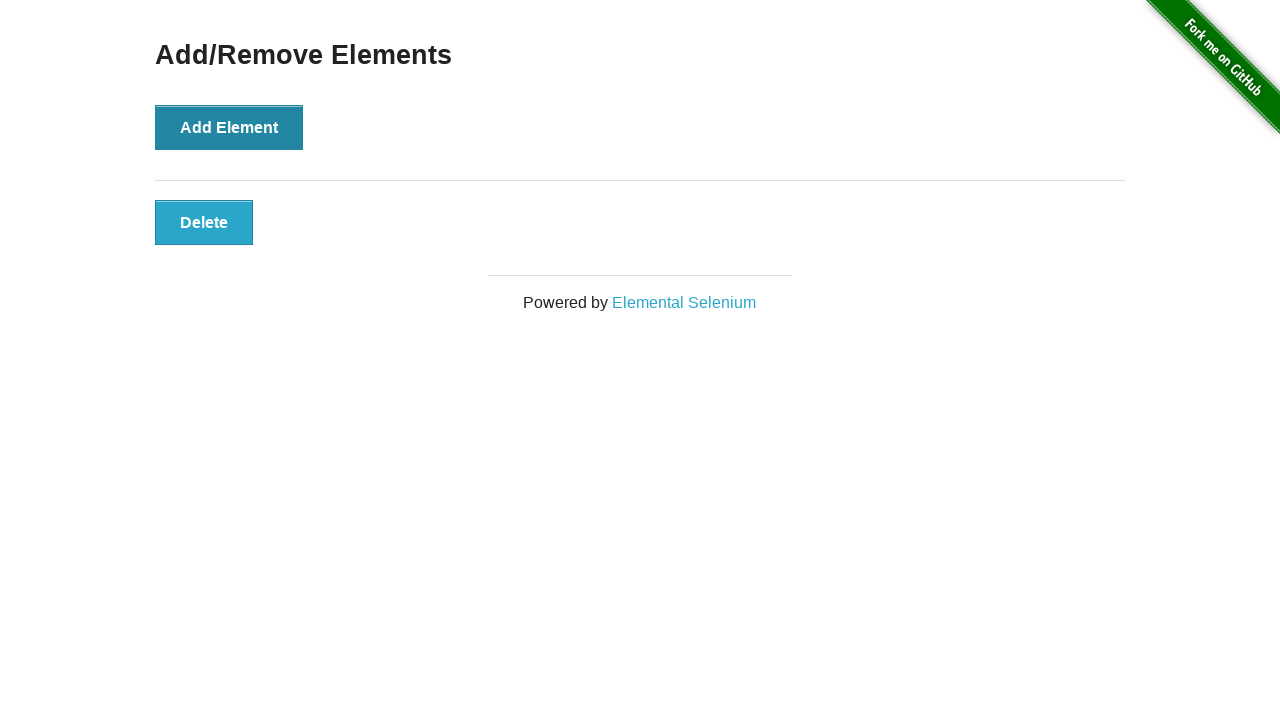

Clicked the Delete button to remove the element at (204, 222) on button:has-text('Delete')
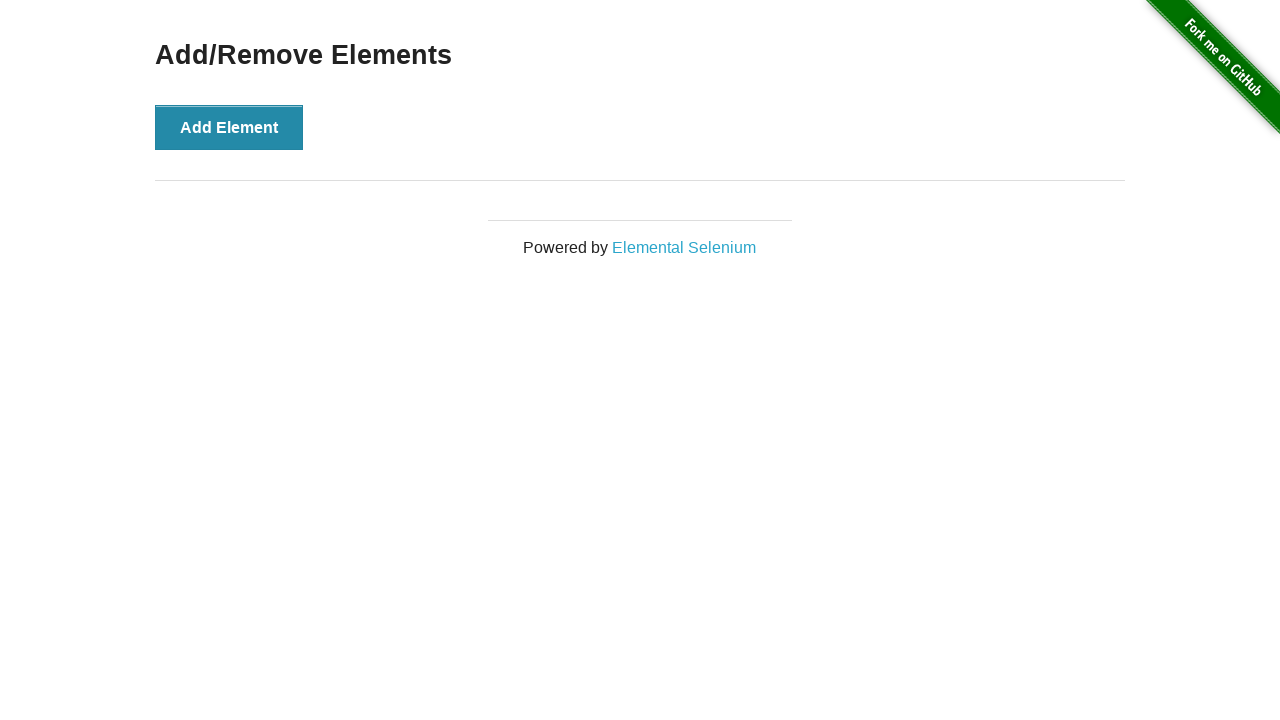

Verified that Delete button was removed, confirming element was deleted
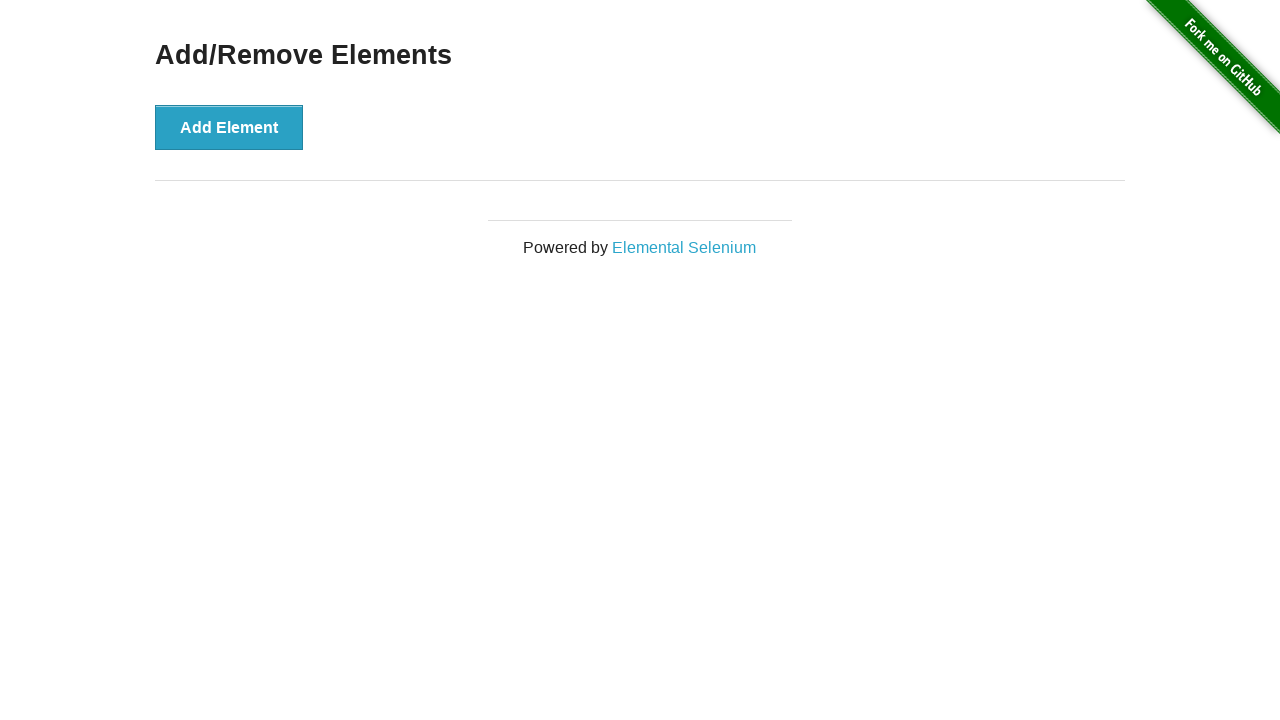

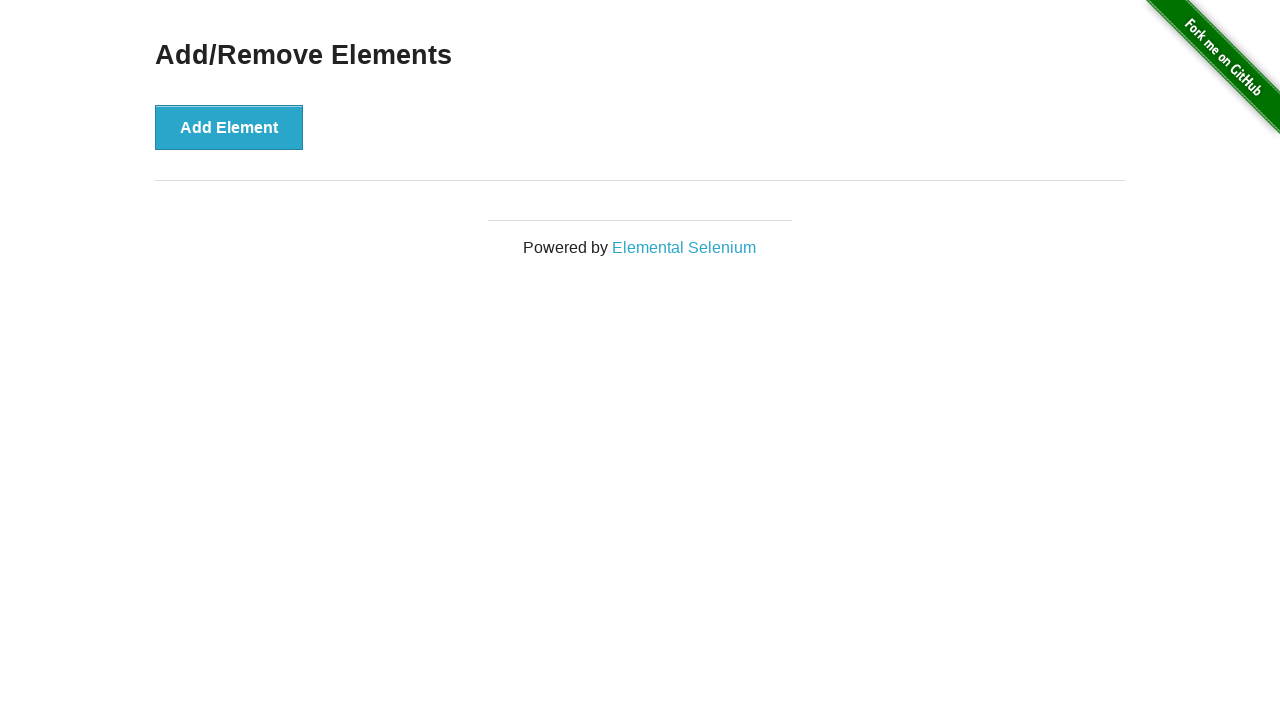